Tests pressing the space key on a target element and verifies the result text displays the correct key pressed

Starting URL: http://the-internet.herokuapp.com/key_presses

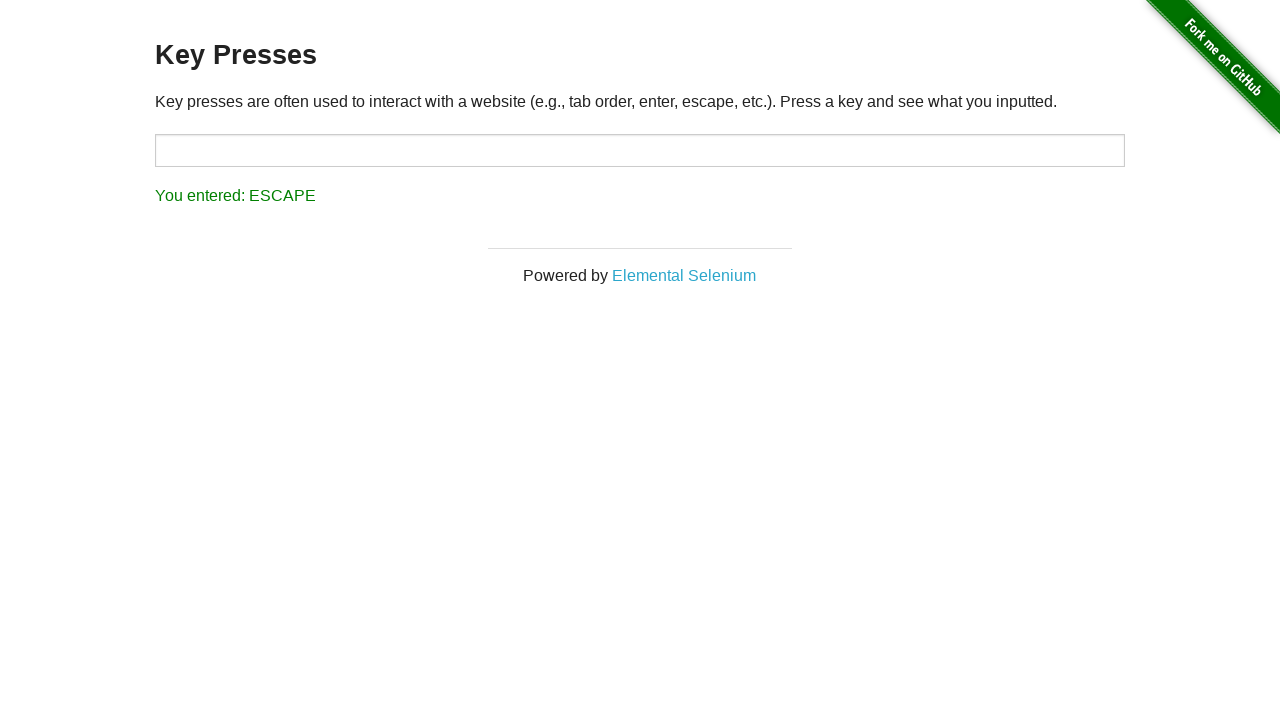

Pressed space key on target element on #target
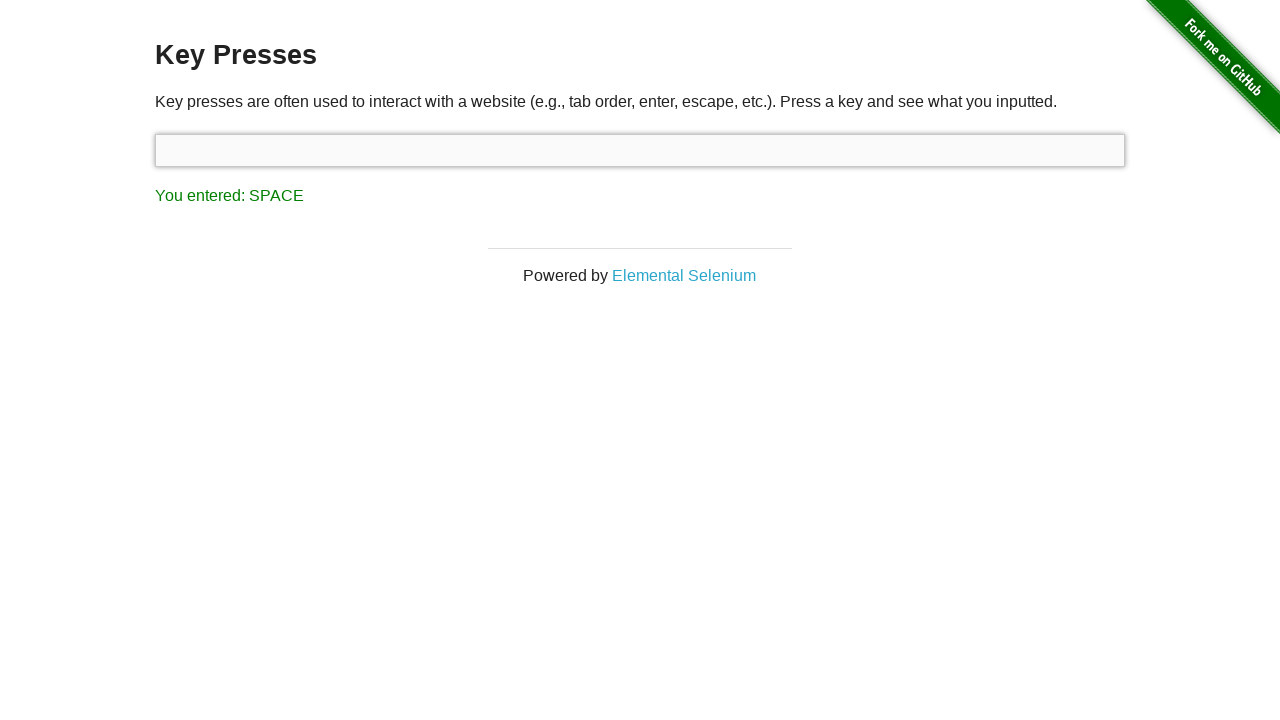

Result element loaded after space key press
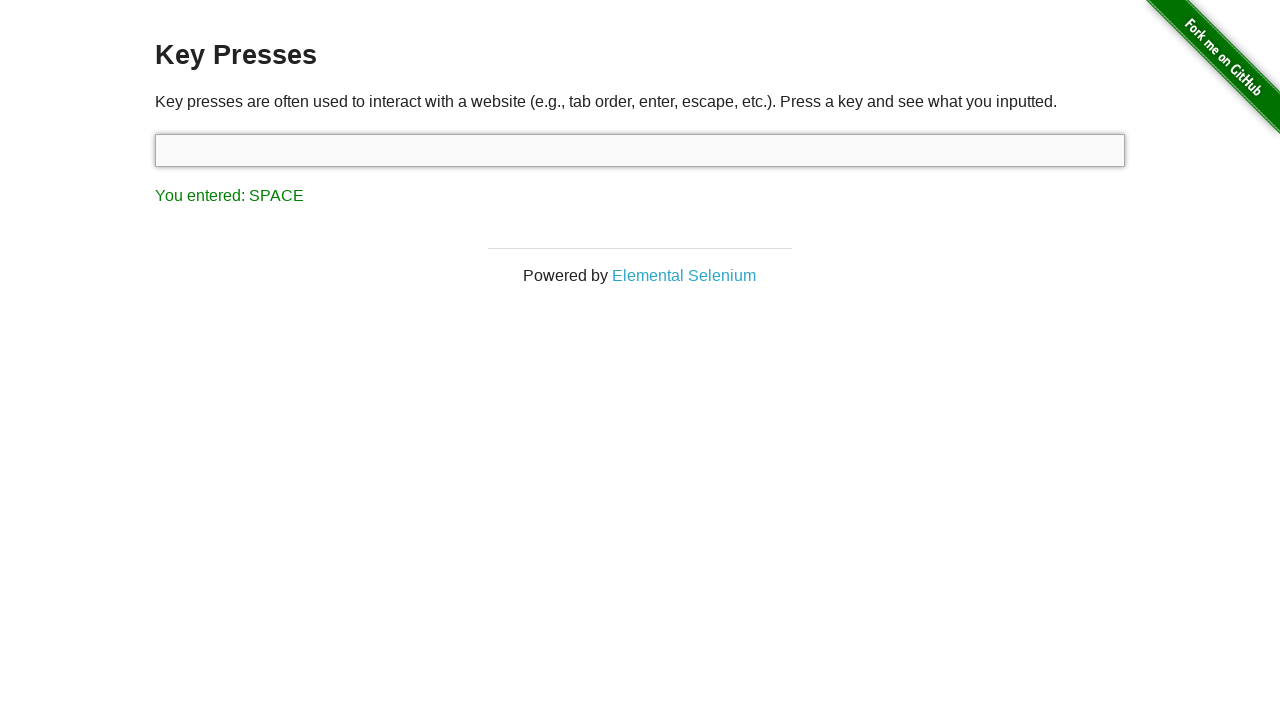

Retrieved result text content
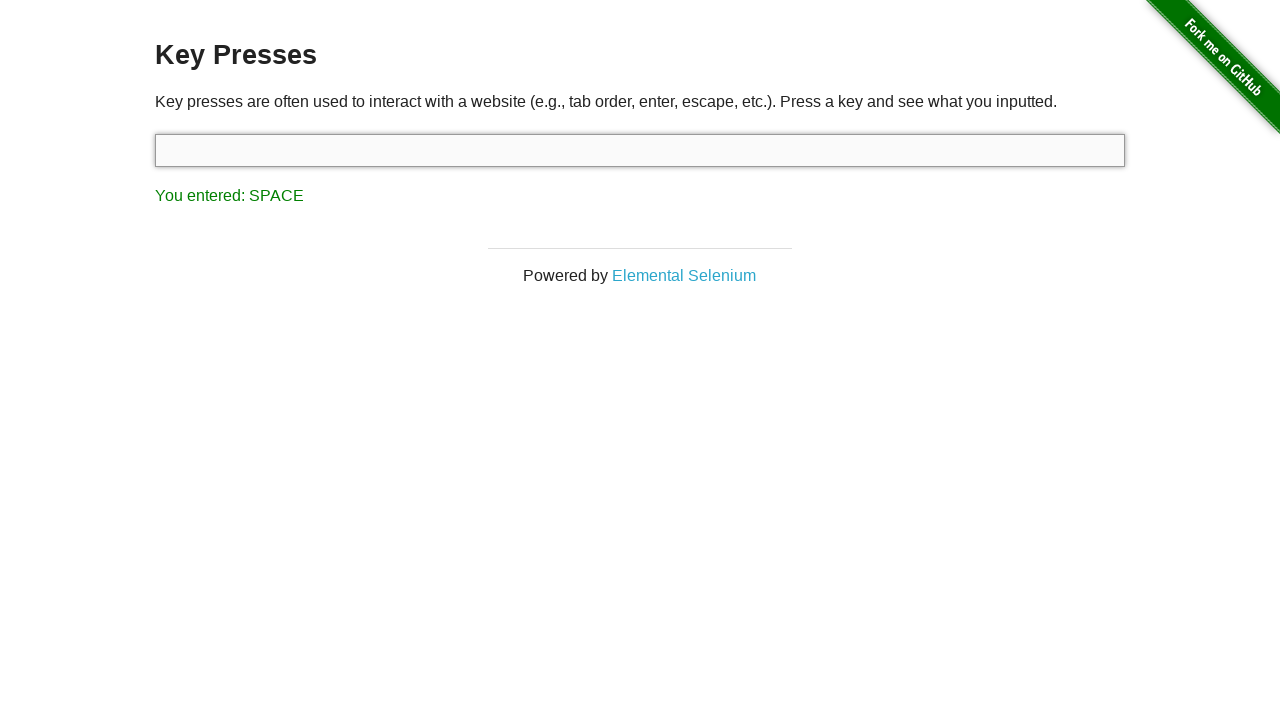

Verified result text displays 'You entered: SPACE' as expected
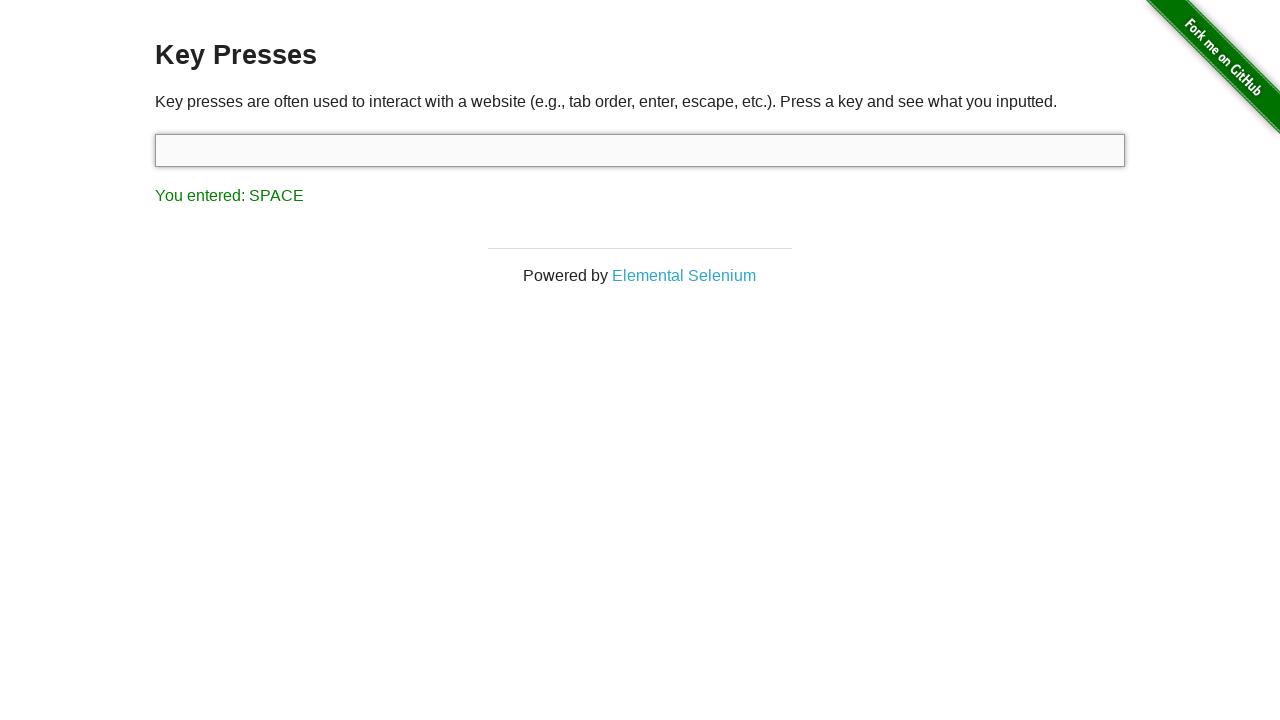

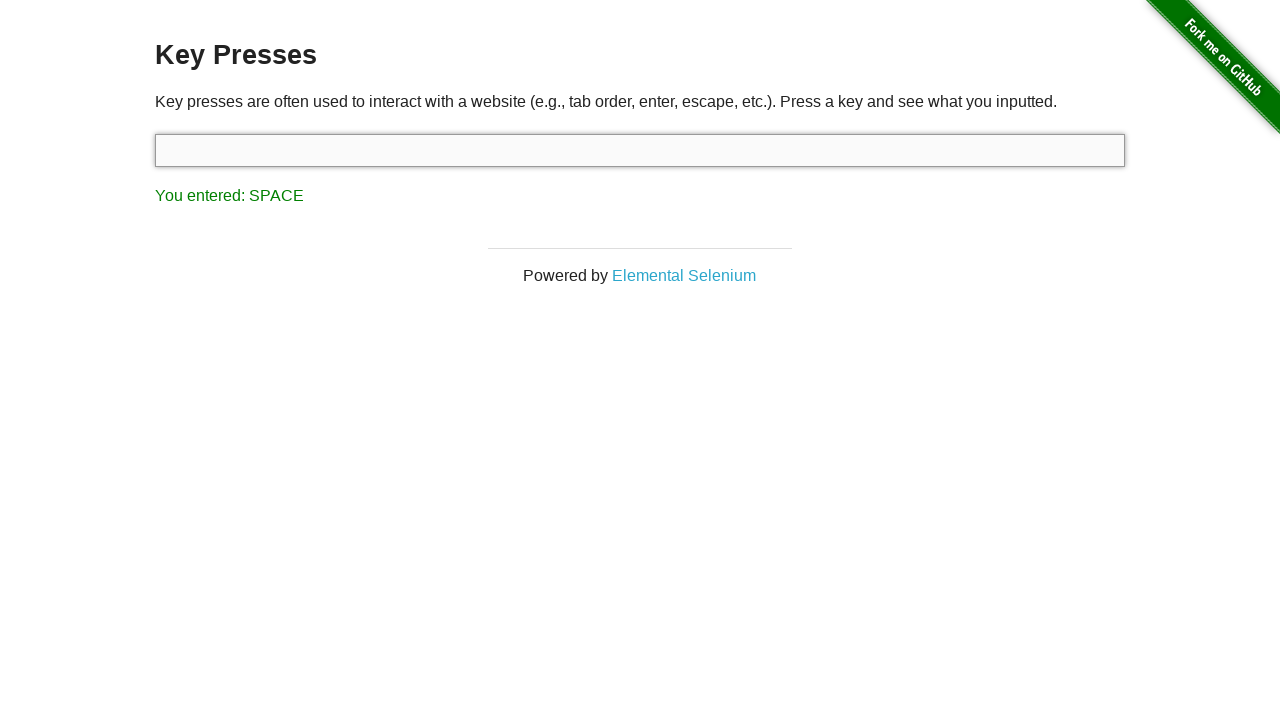